Tests form validation by filling in name, contact number, pickup date fields and selecting a payment method from dropdown

Starting URL: https://practice.expandtesting.com/form-validation

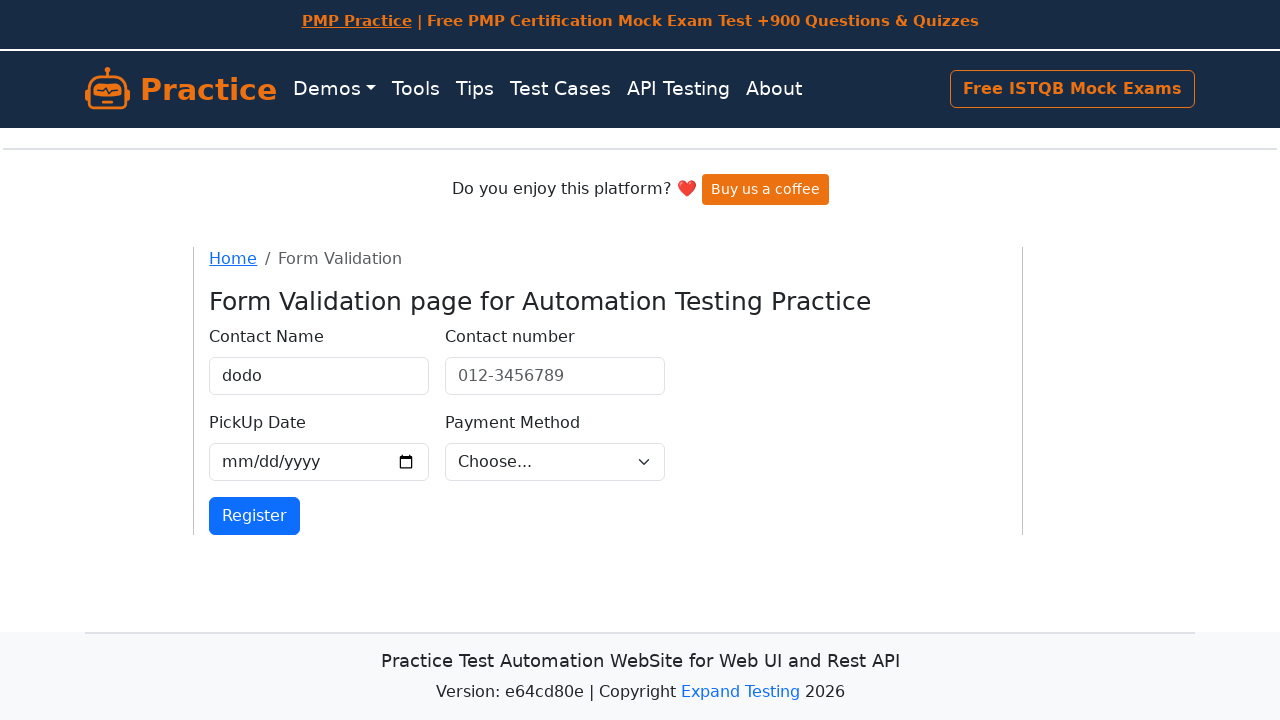

Filled name field with 'Palak' on #validationCustom01
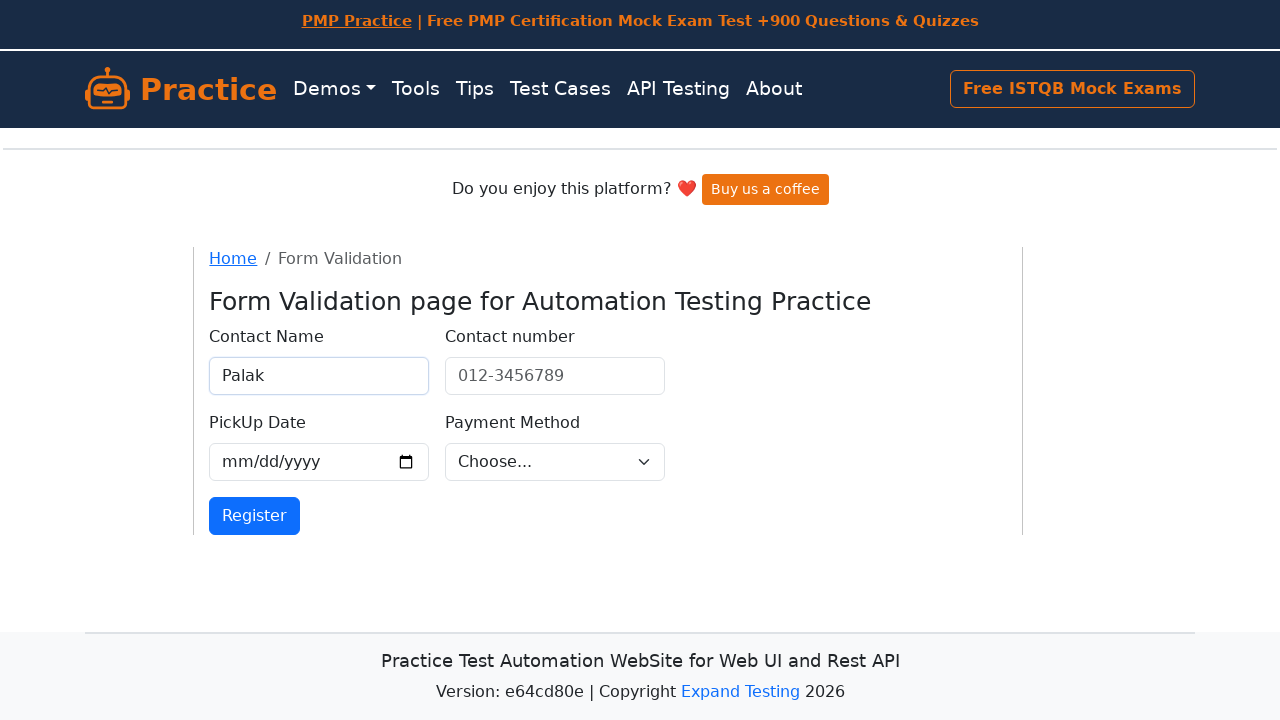

Filled contact number field with '7983945132' on input[name='contactnumber']
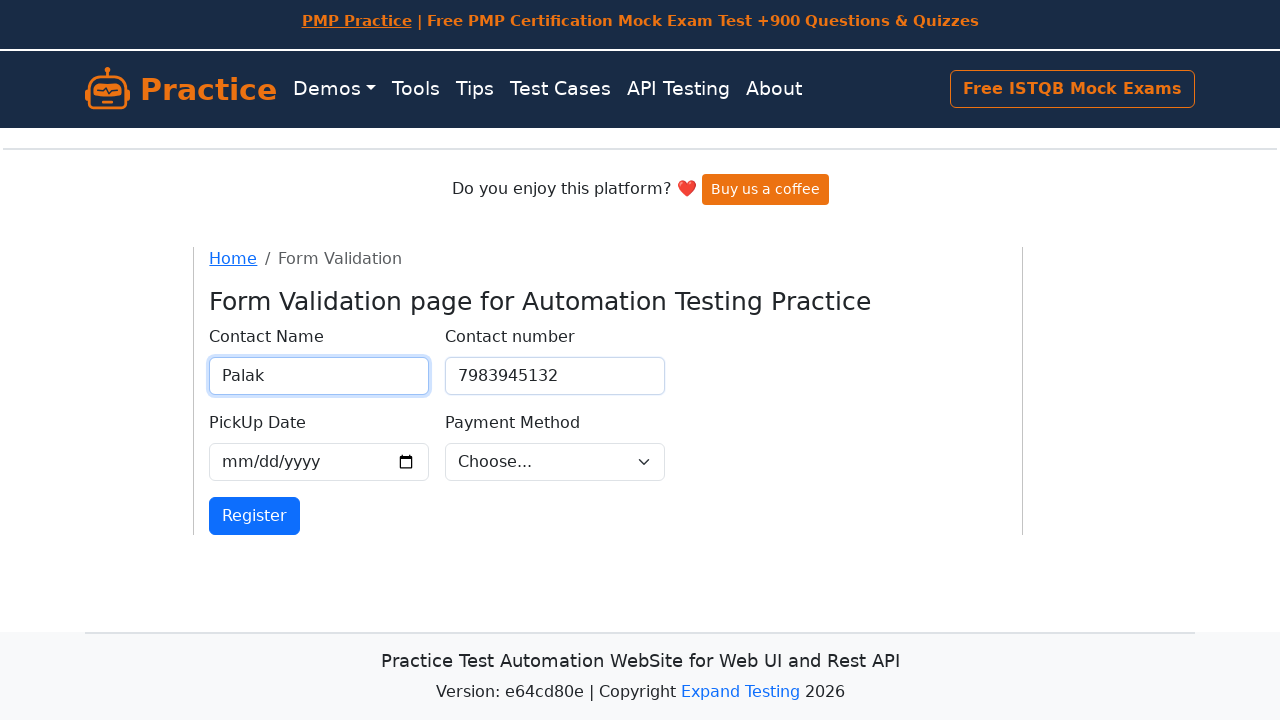

Set pickup date to '2025-09-24' using JavaScript
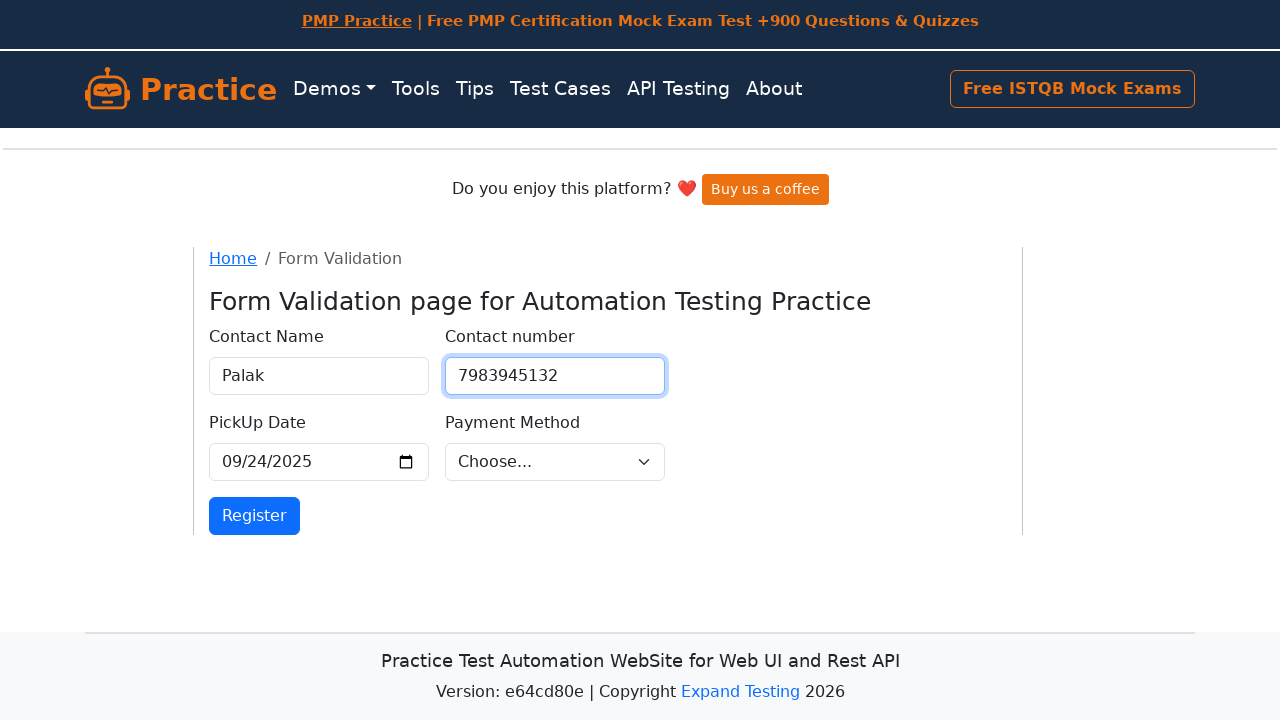

Selected 'card' as payment method from dropdown on #validationCustom04
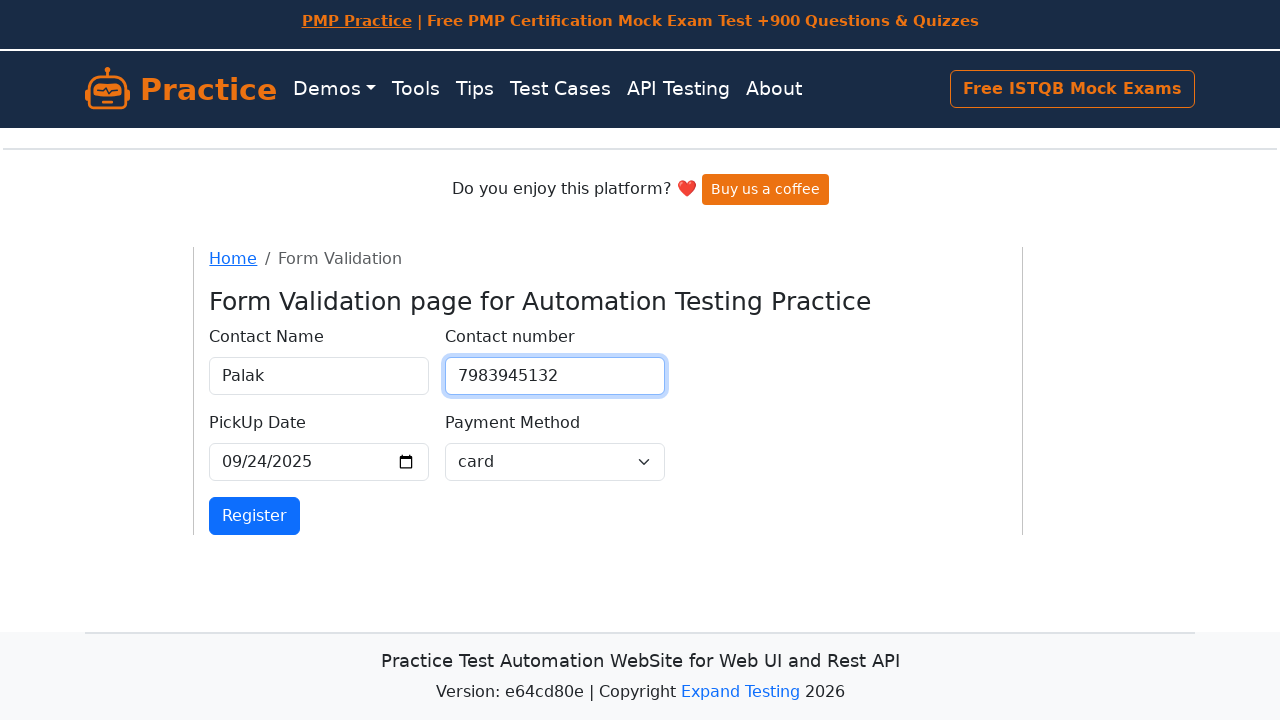

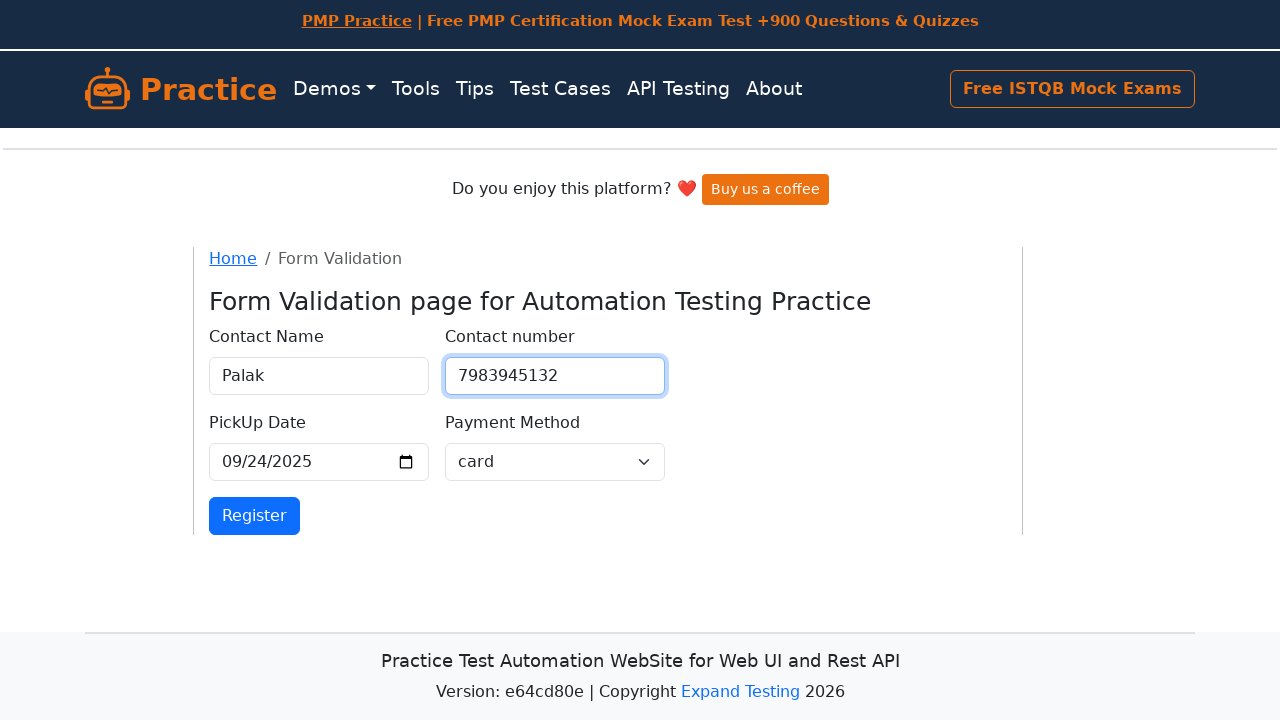